Tests a number input field by entering "1000", clearing the field, then entering "999" to verify input functionality.

Starting URL: http://the-internet.herokuapp.com/inputs

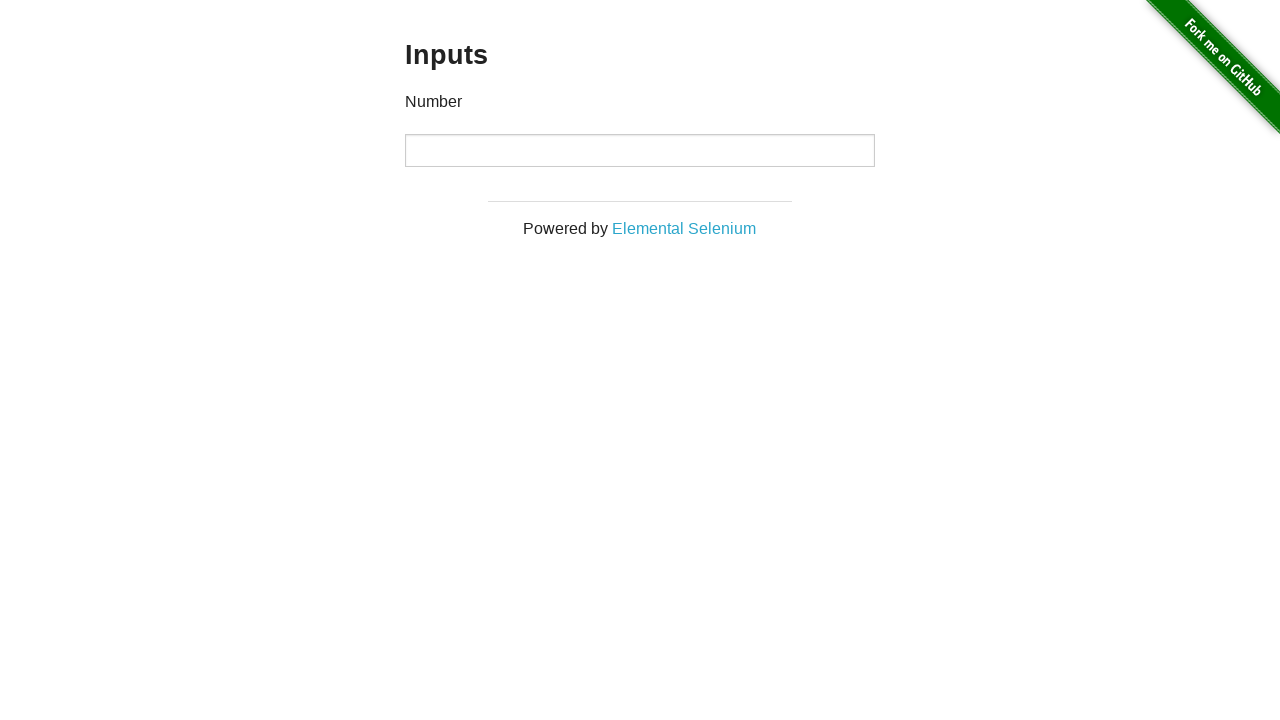

Entered '1000' into the number input field on input[type='number']
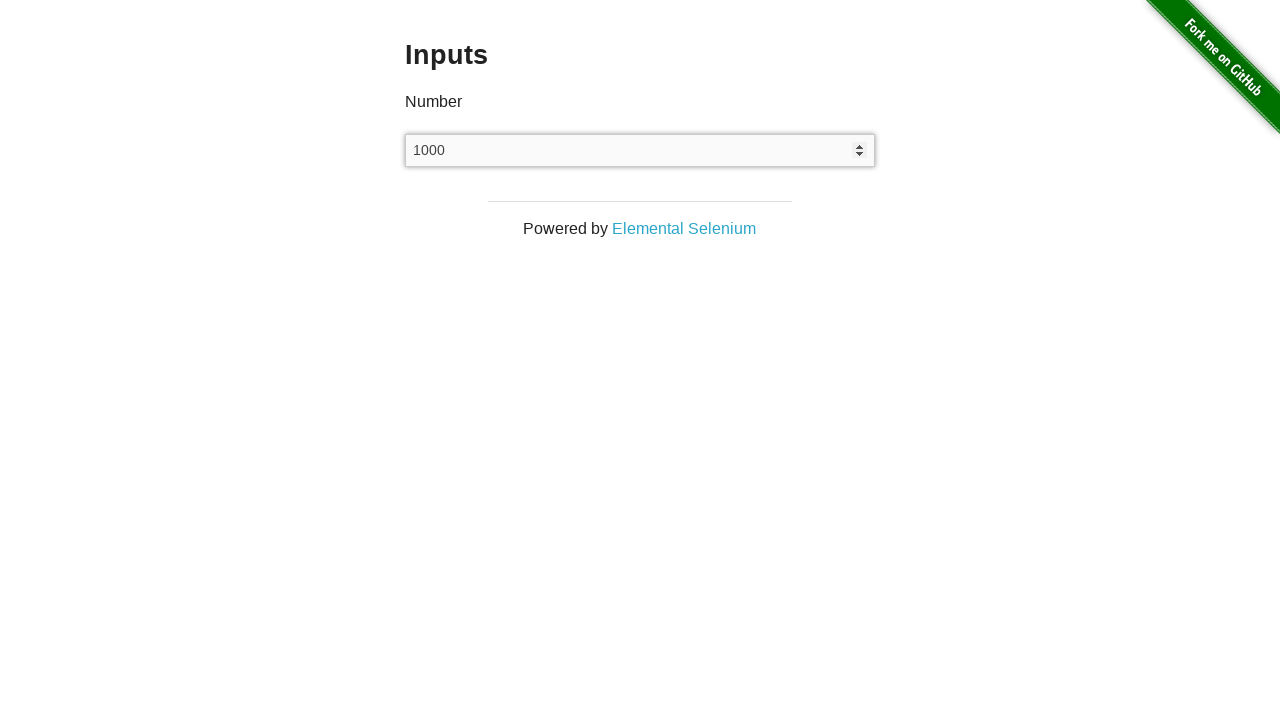

Waited 1000ms to observe the entered value
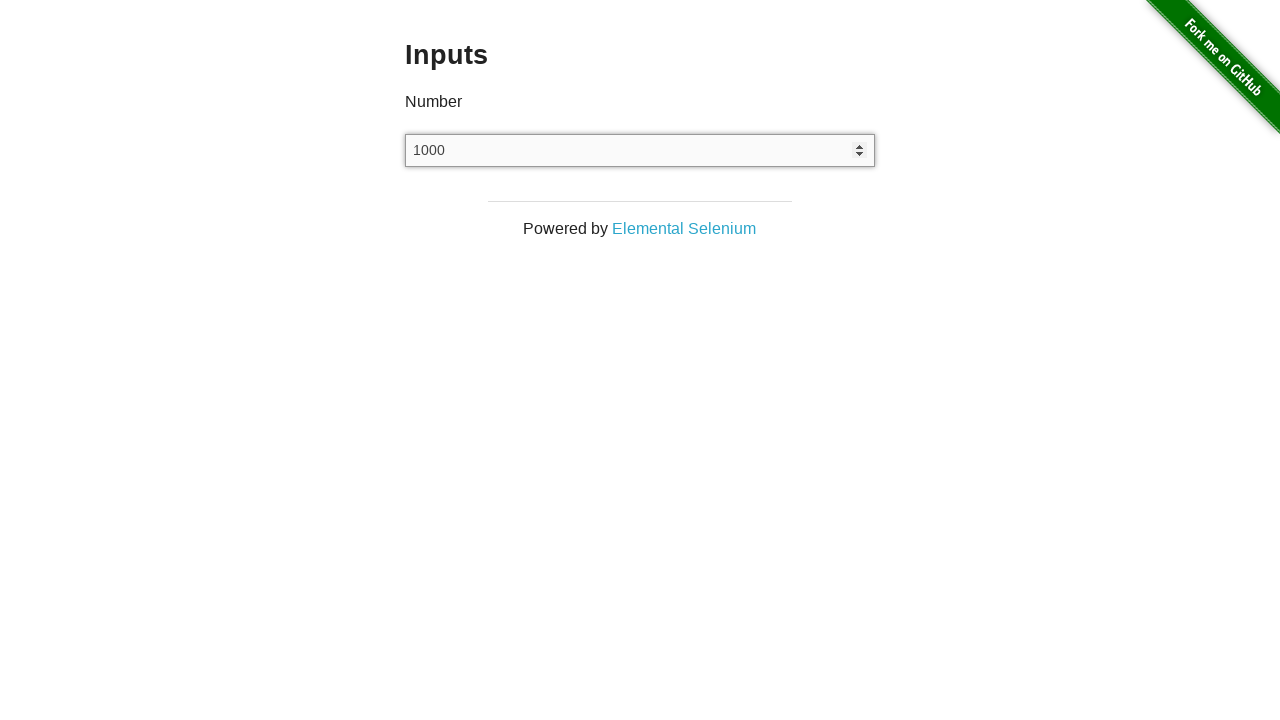

Cleared the number input field on input[type='number']
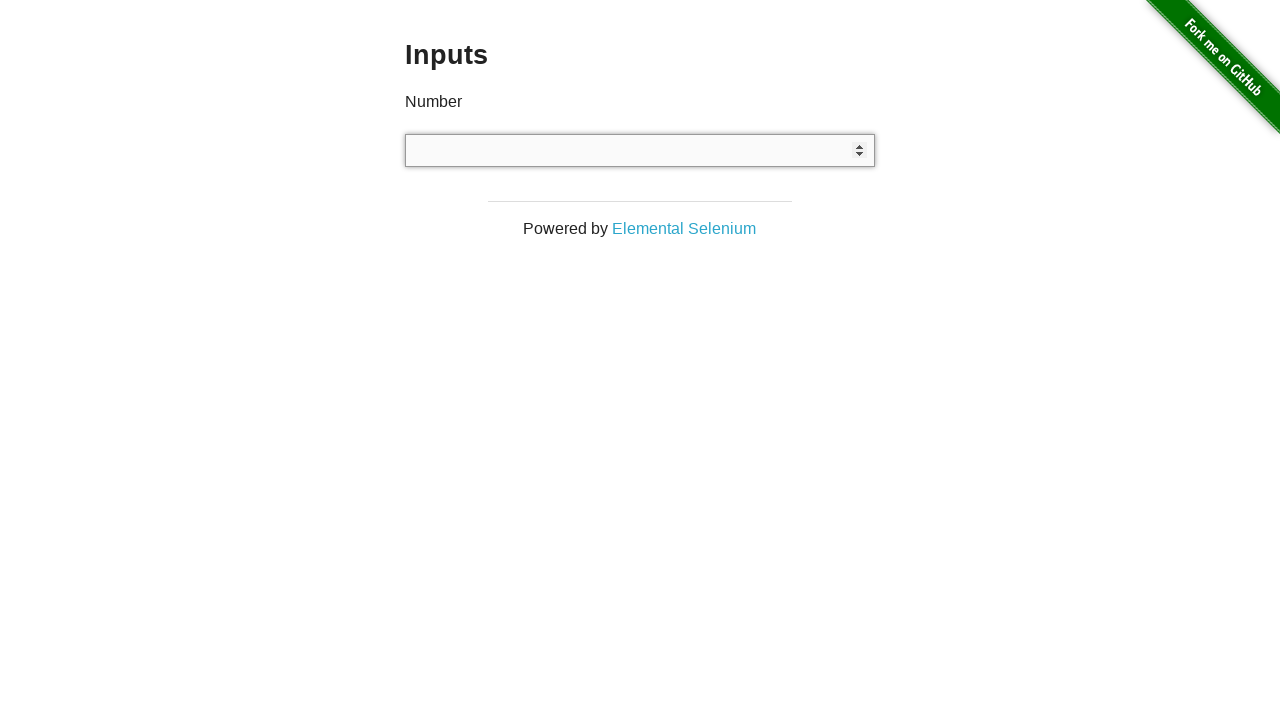

Waited 500ms to observe the cleared field
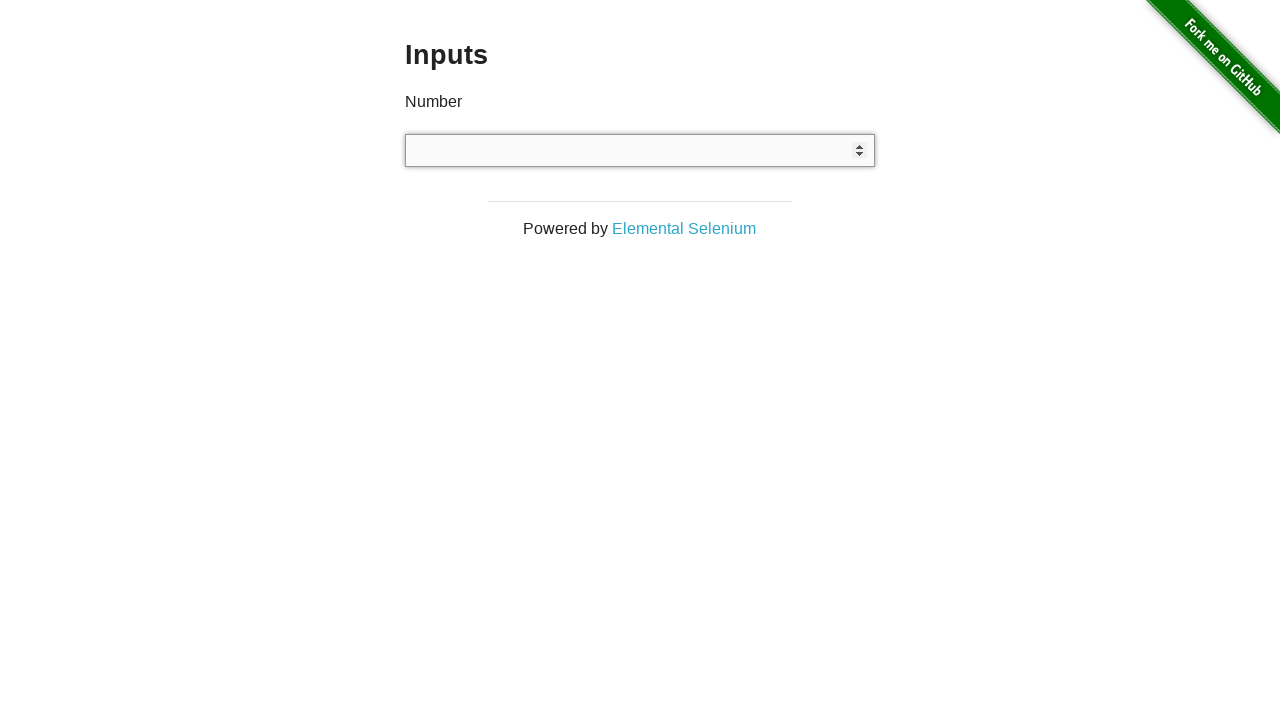

Entered '999' into the number input field on input[type='number']
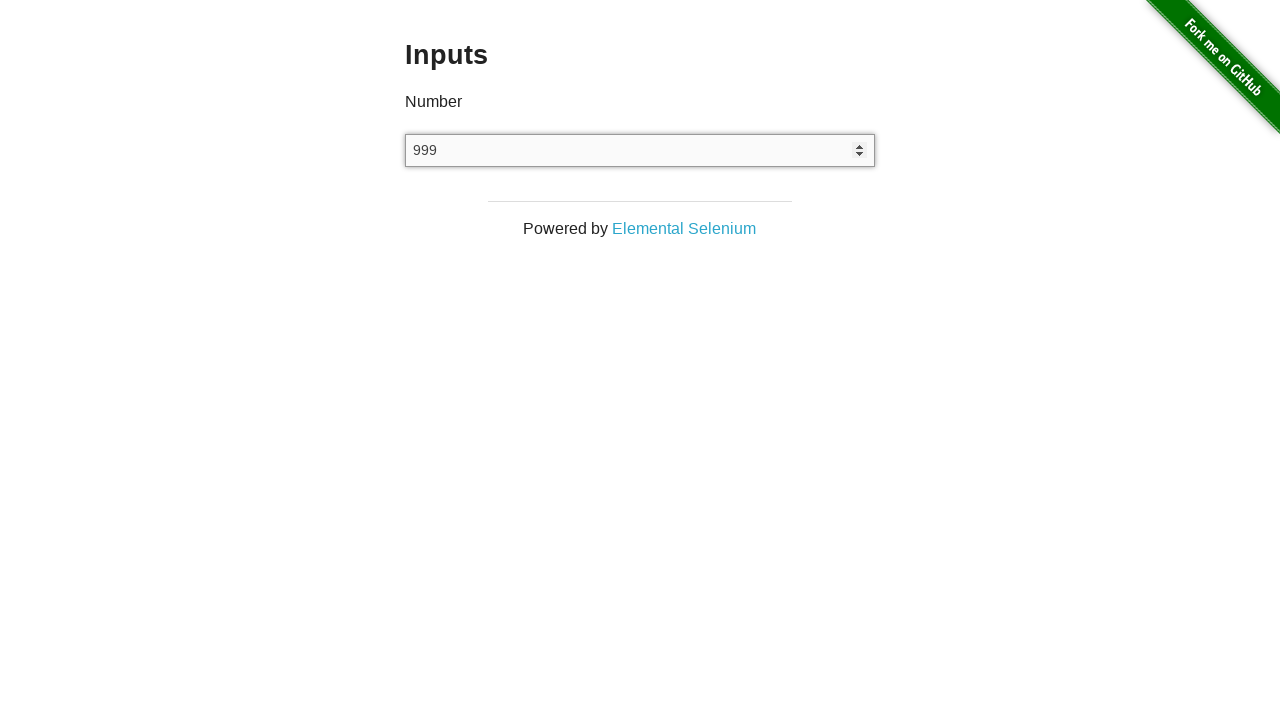

Verified the number input field is present
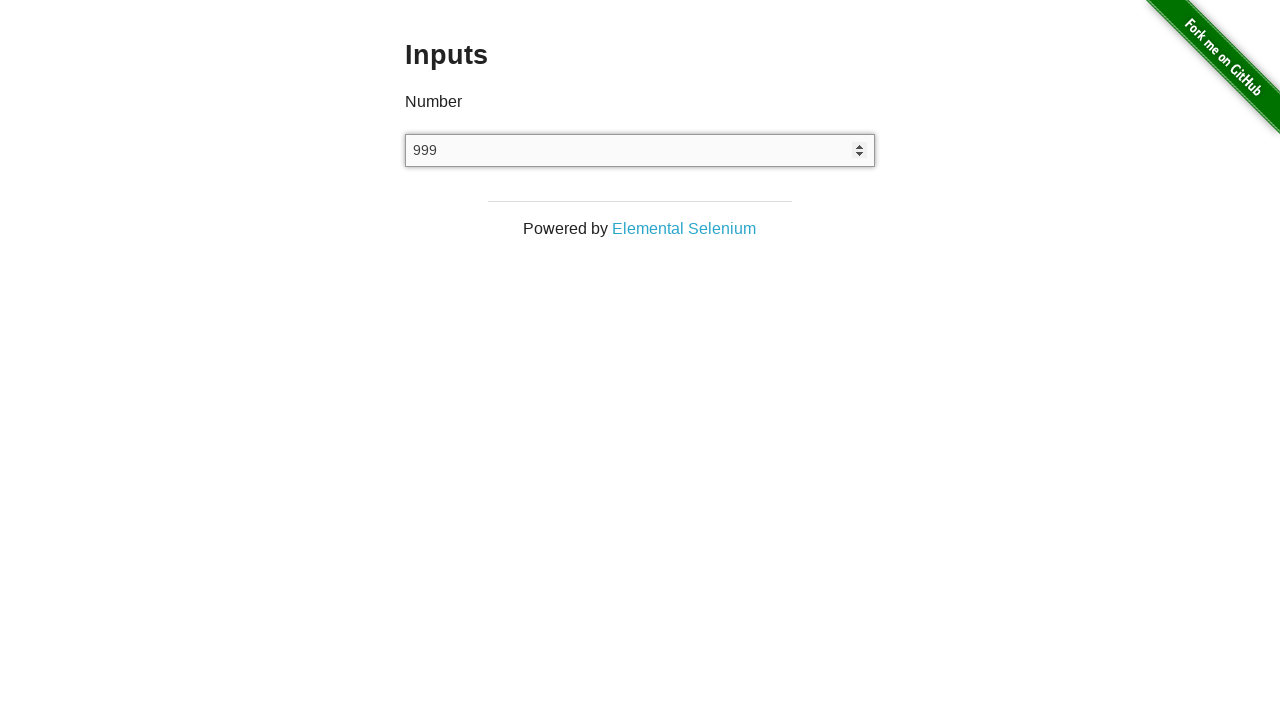

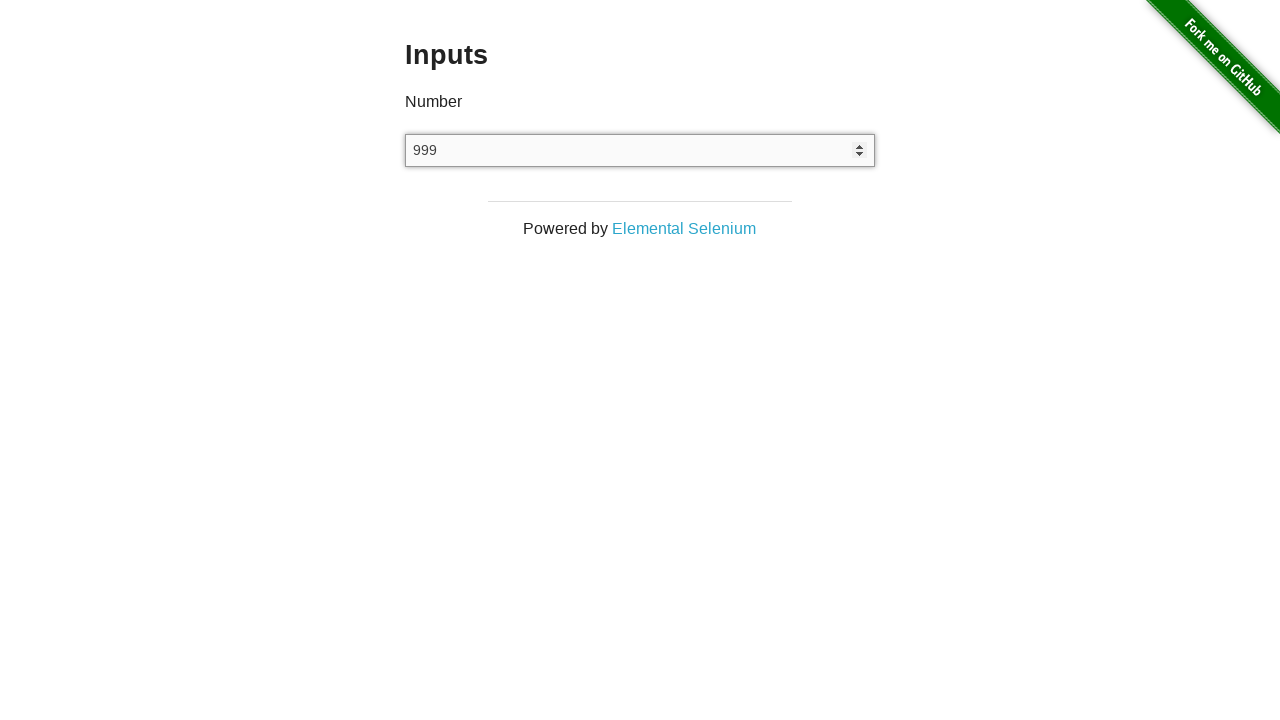